Tests delayed element appearance by clicking a button and waiting for text to appear after a delay

Starting URL: https://qavbox.github.io/demo/delay/

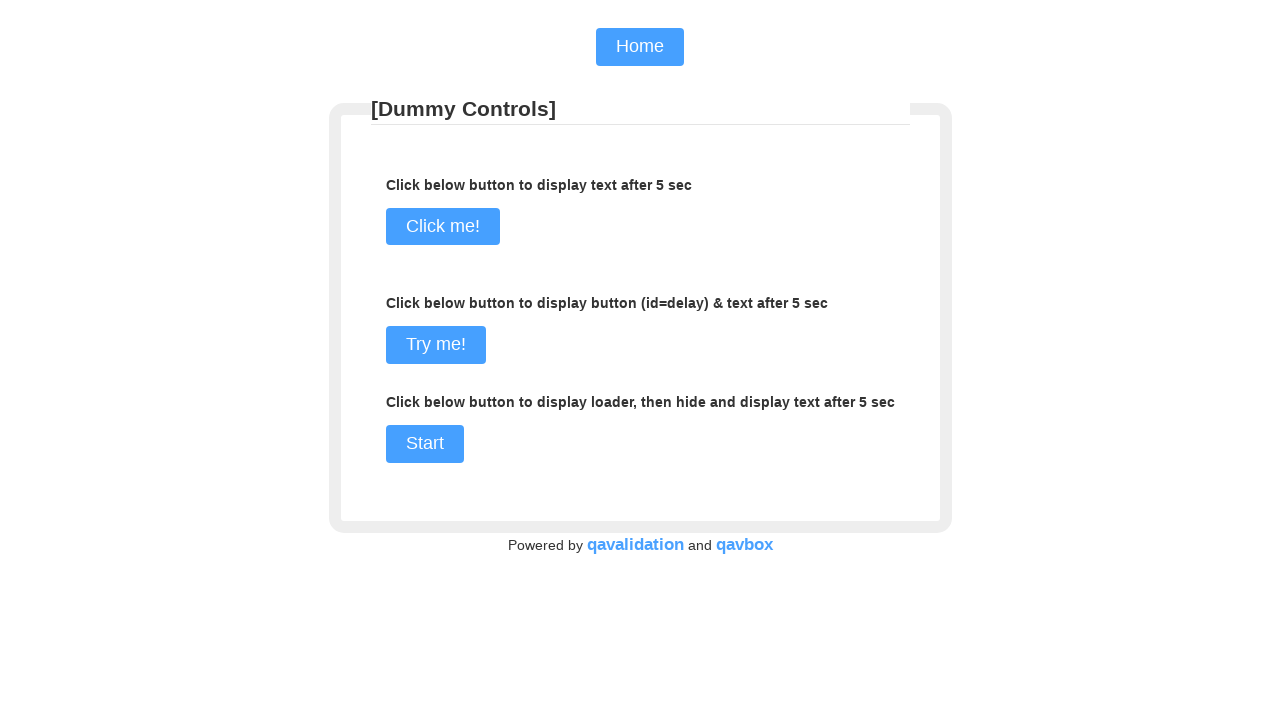

Clicked the button to trigger delayed element appearance at (442, 227) on #one>input
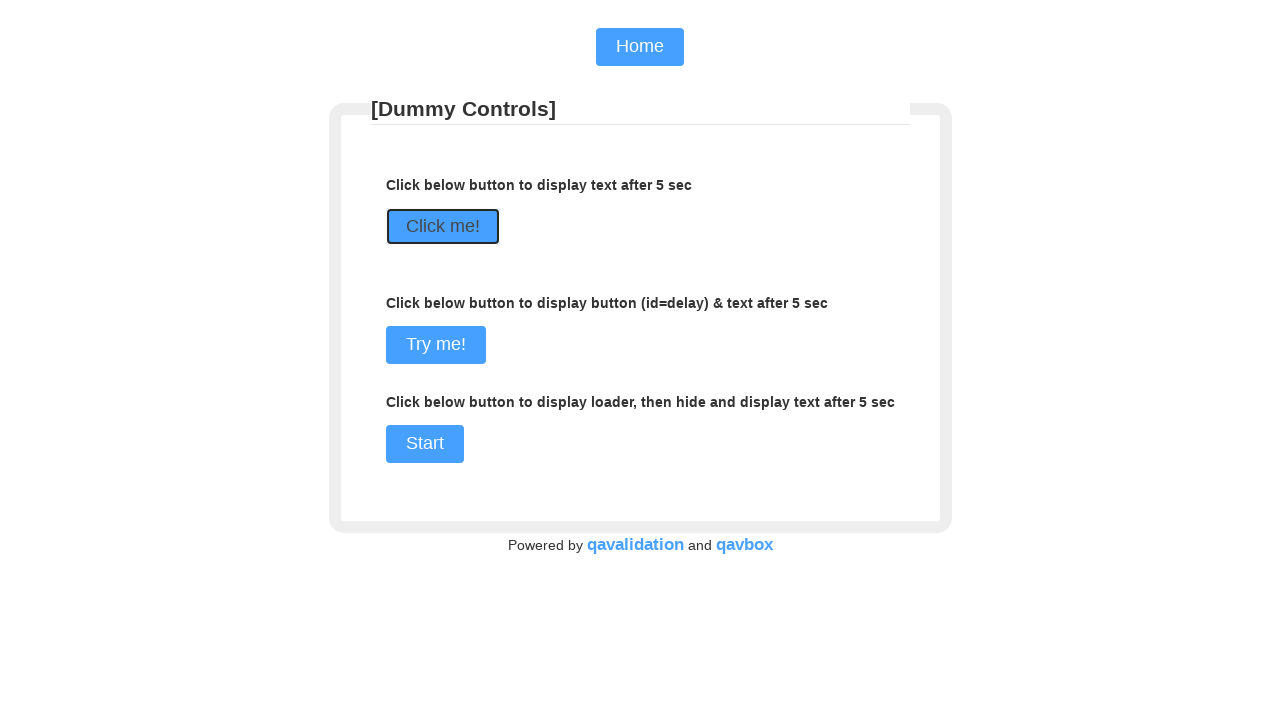

Waited for delayed text element to appear (selector #two)
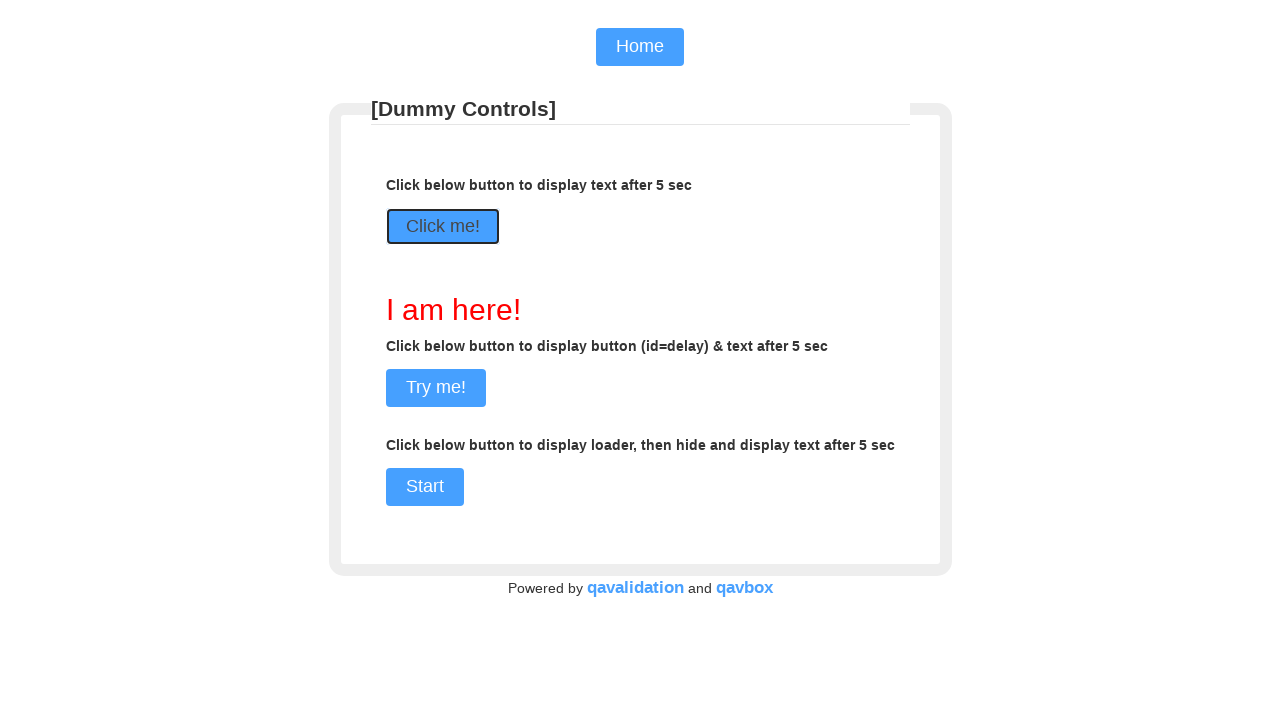

Confirmed delayed text element is visible
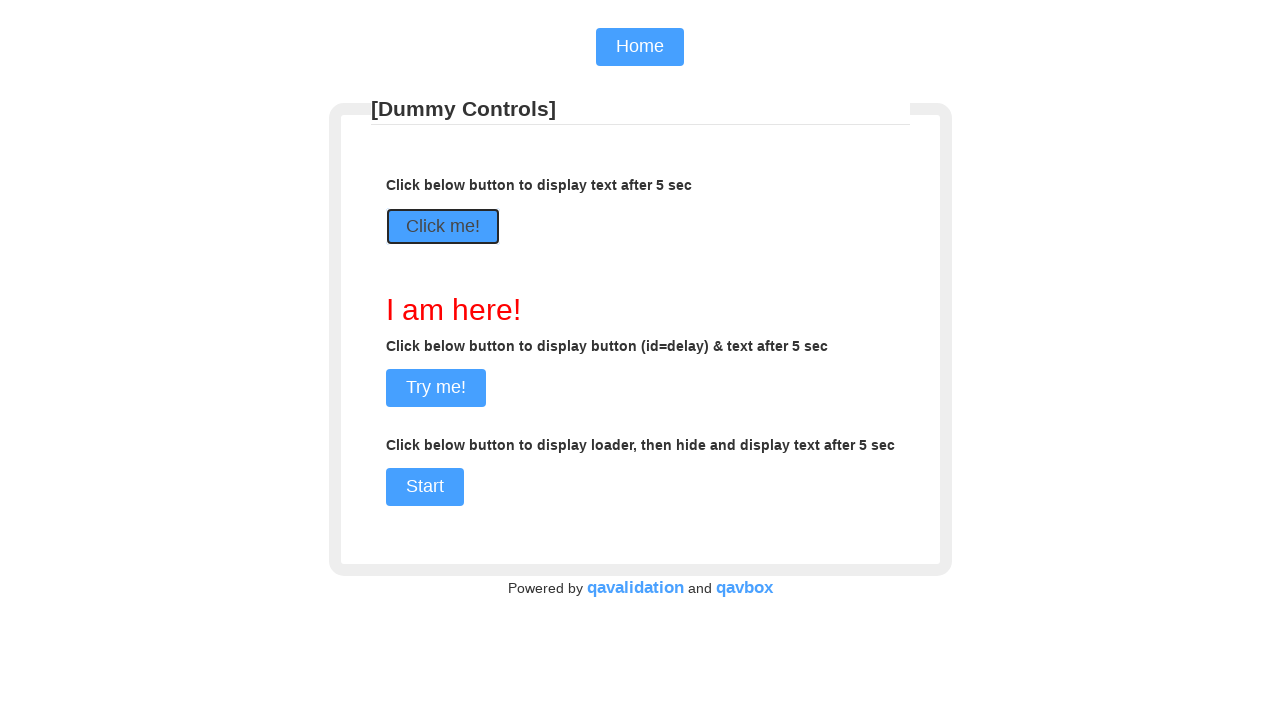

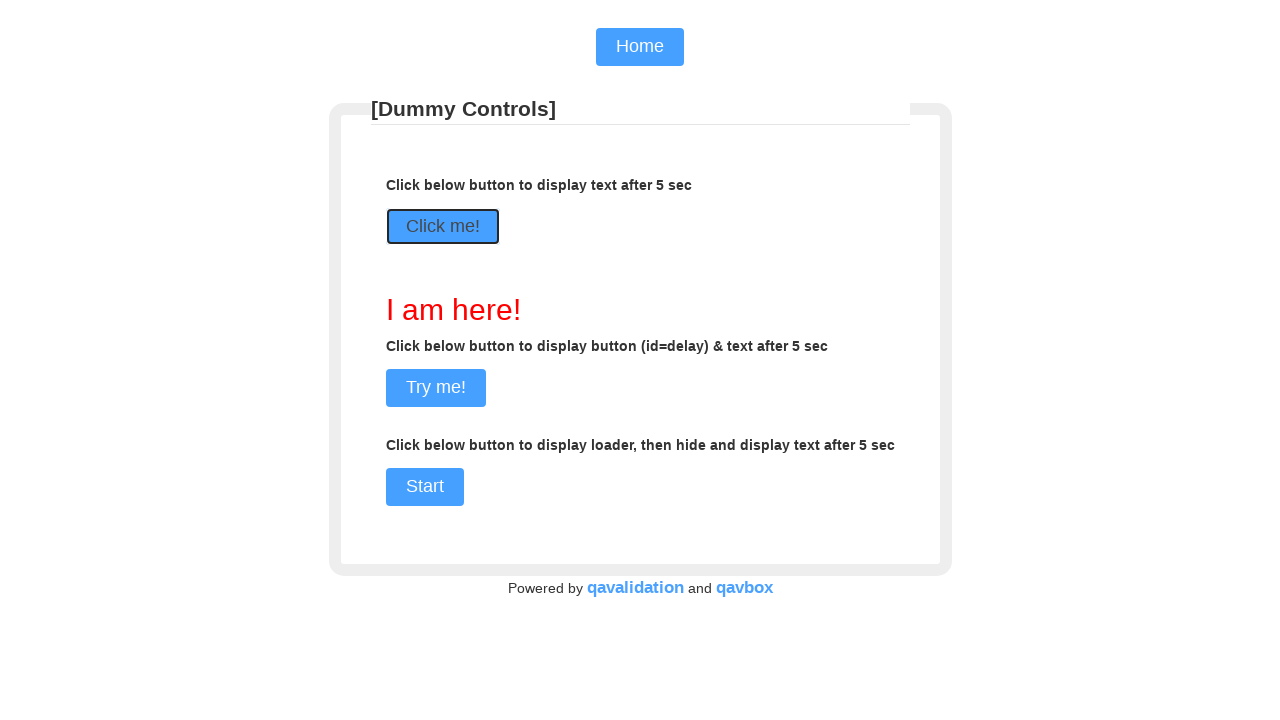